Tests navigation functionality by clicking the "Get Started" link and verifying the Installation heading becomes visible

Starting URL: https://playwright.dev/

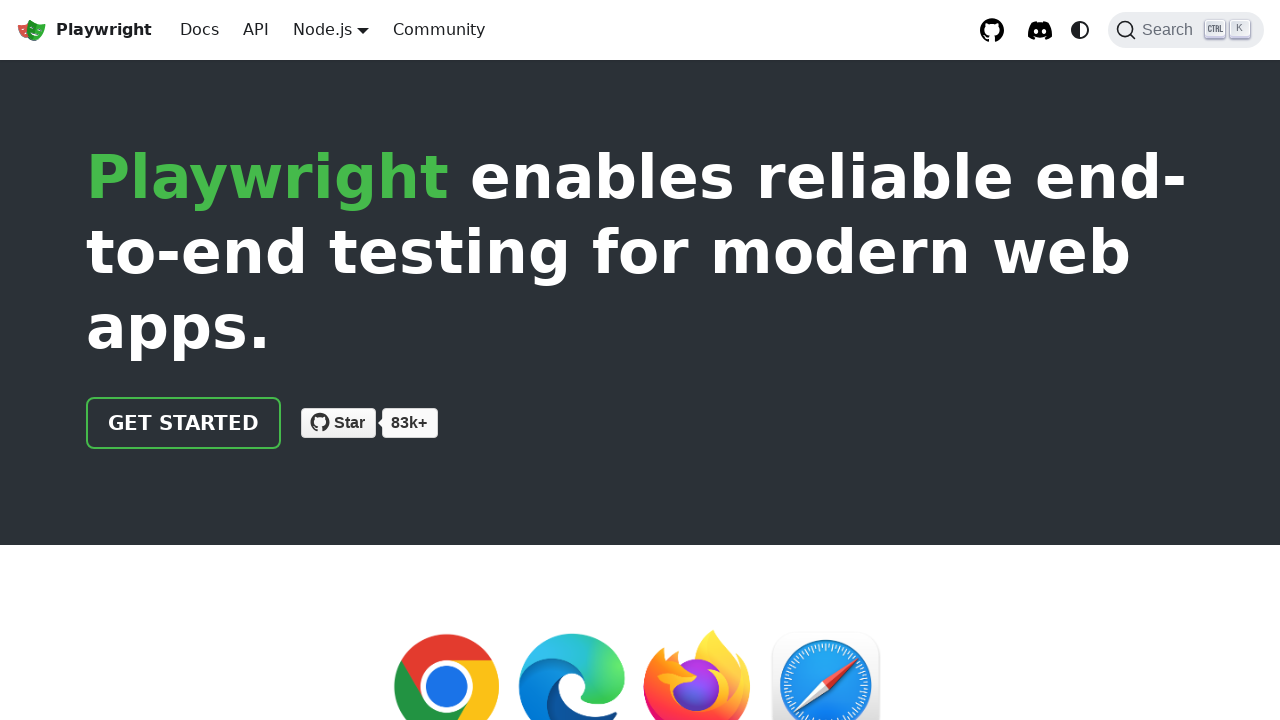

Clicked the 'Get Started' link at (184, 423) on internal:role=link[name="Get Started"i]
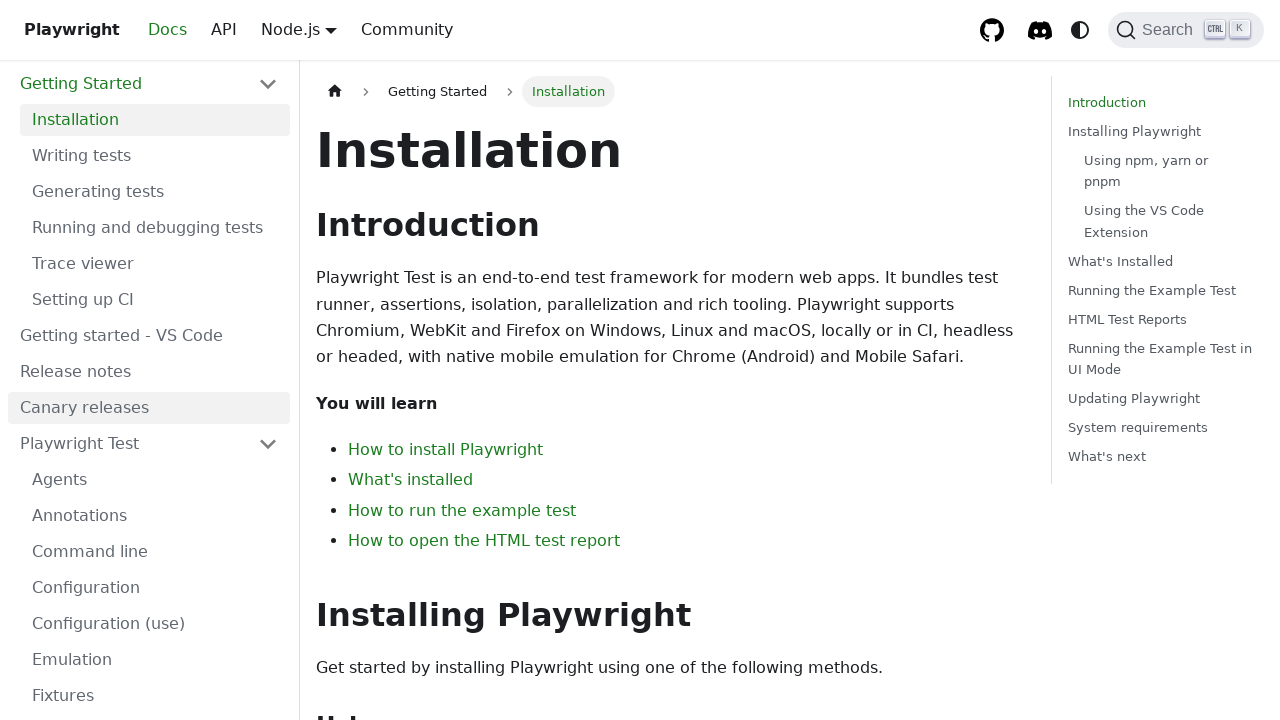

Installation heading is now visible
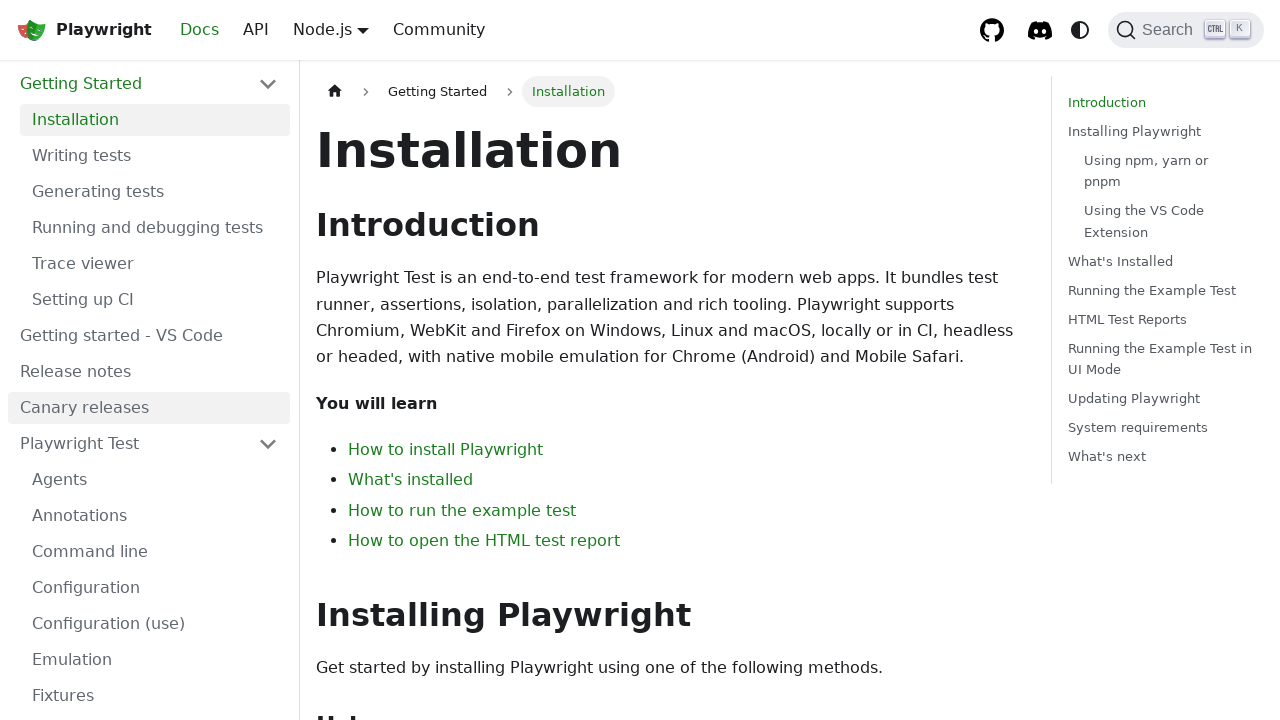

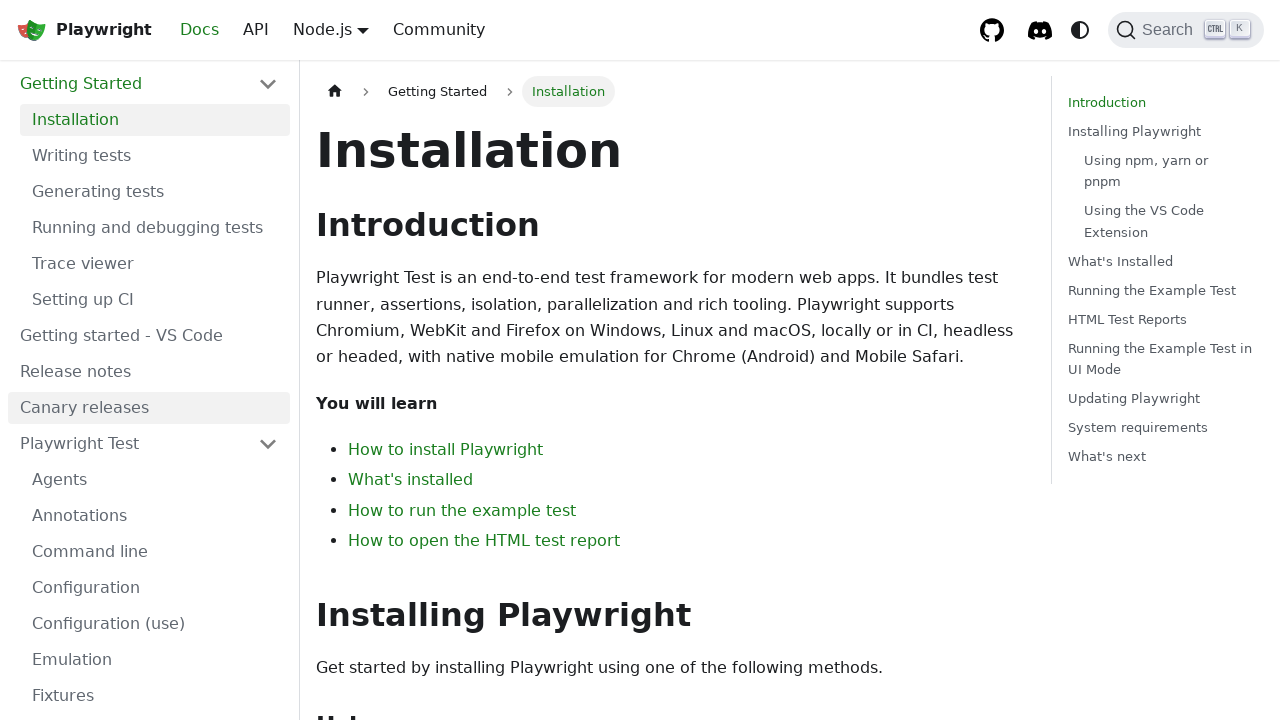